Tests the reset password flow by entering an email address, requesting an authentication number, filling in the auth code, and clicking the reset password button.

Starting URL: https://voice-korea.dev.biyard.co/en/reset-password

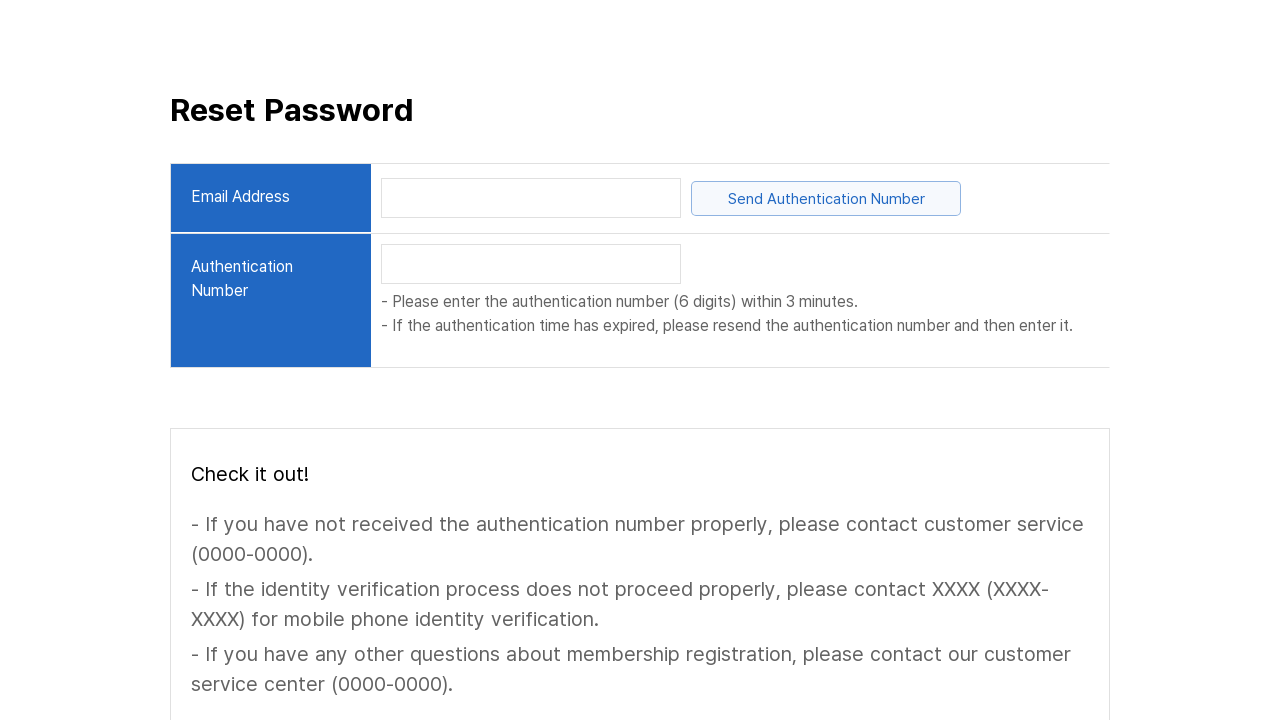

Page loaded with domcontentloaded state
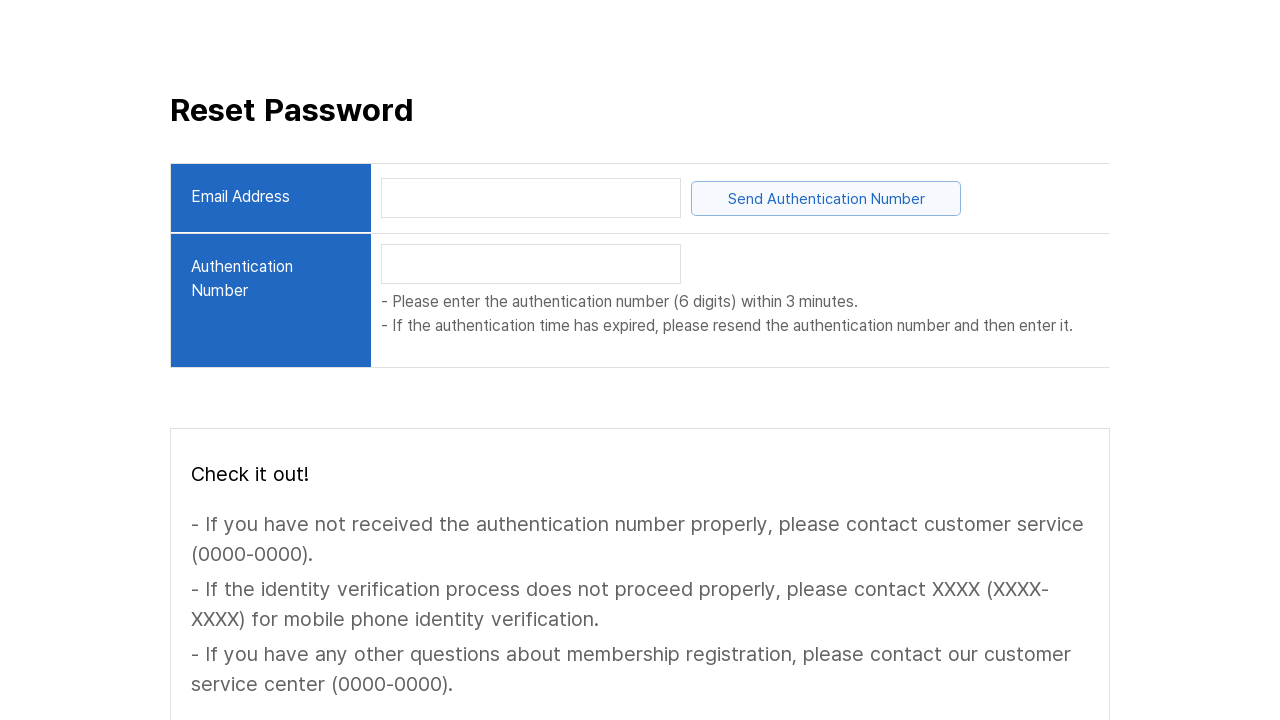

Filled email input with testuser@example.com on internal:role=textbox >> nth=0
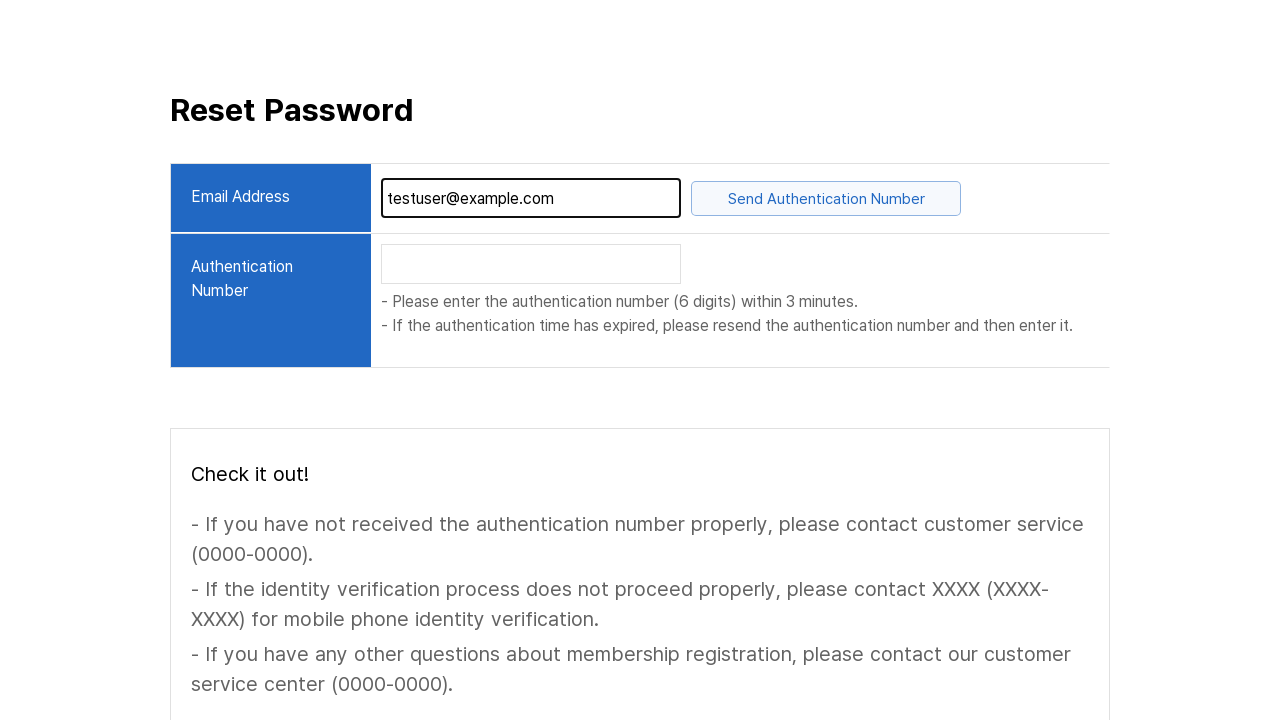

Send Authentication Number button became visible
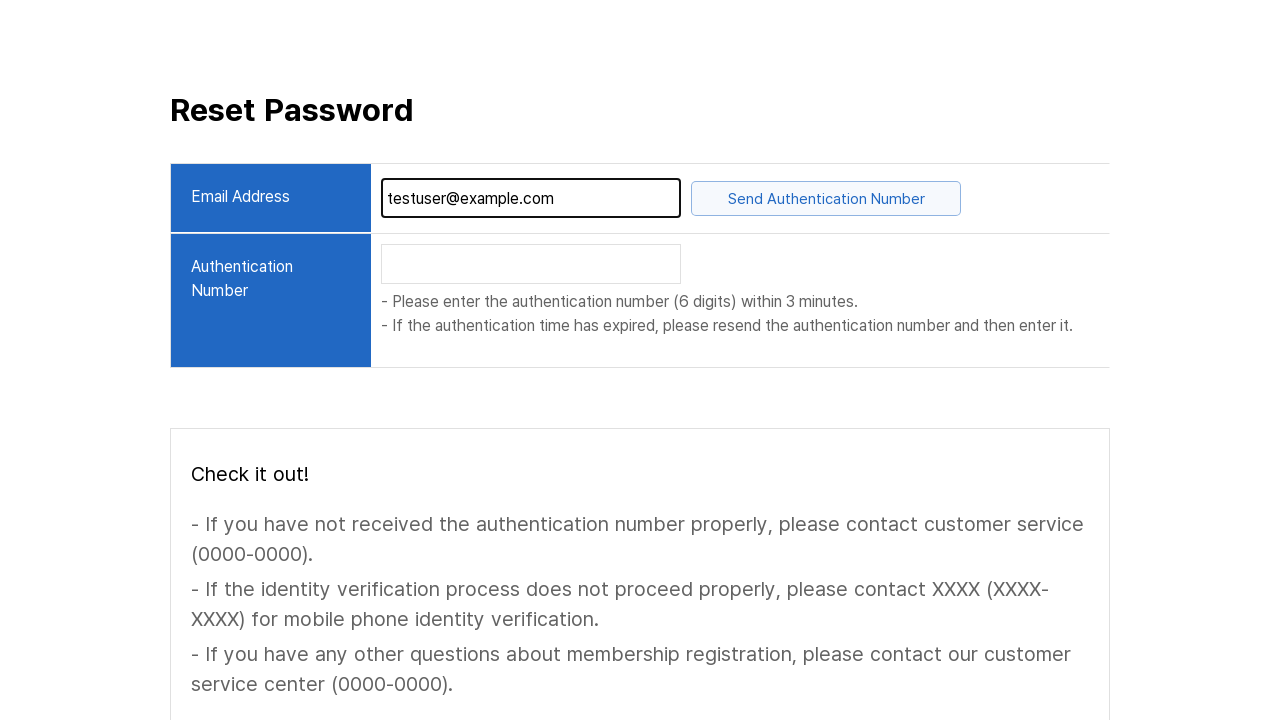

Clicked Send Authentication Number button to request auth code at (826, 198) on internal:text="Send Authentication Number"i
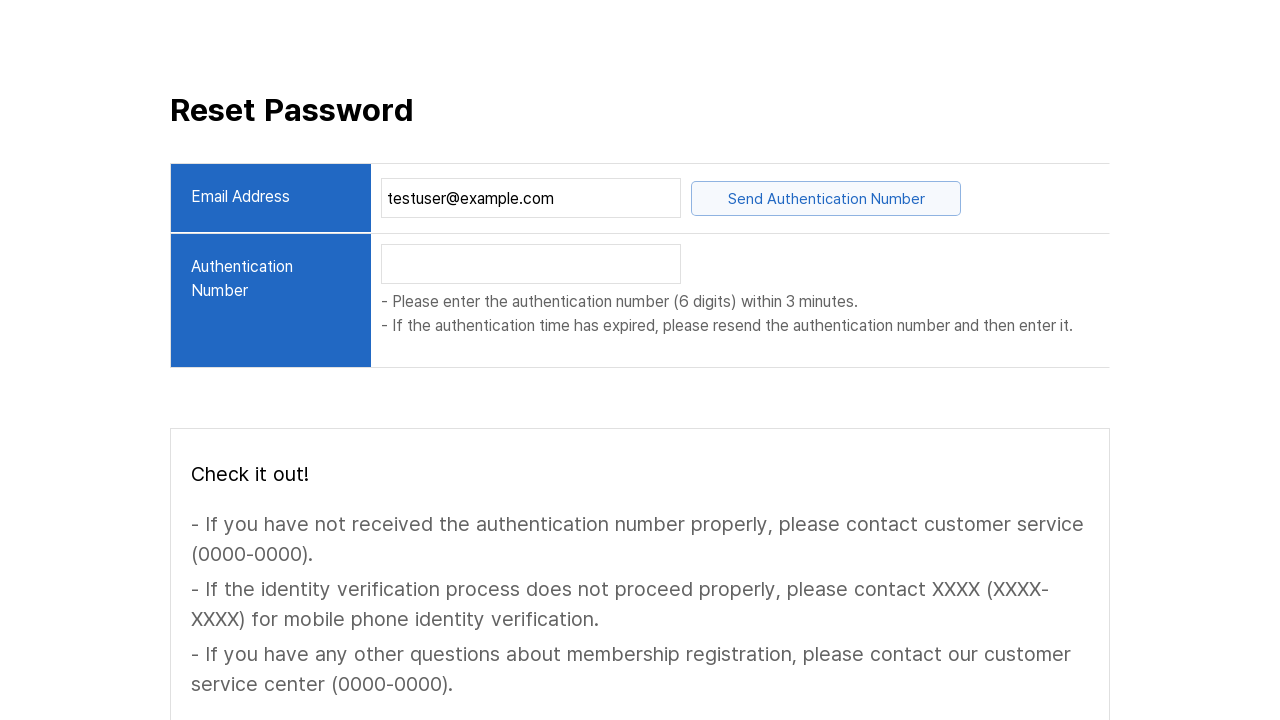

Authentication number input field became visible
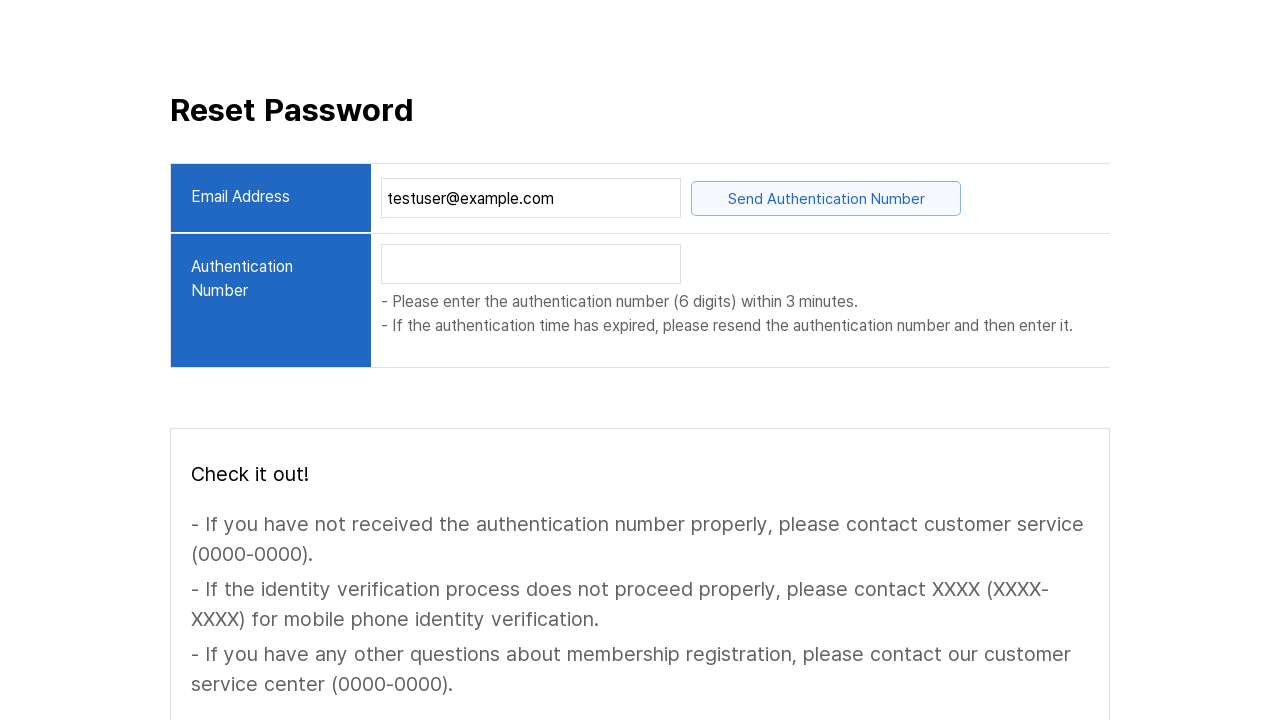

Filled authentication number input with 123456 on internal:role=textbox >> nth=1
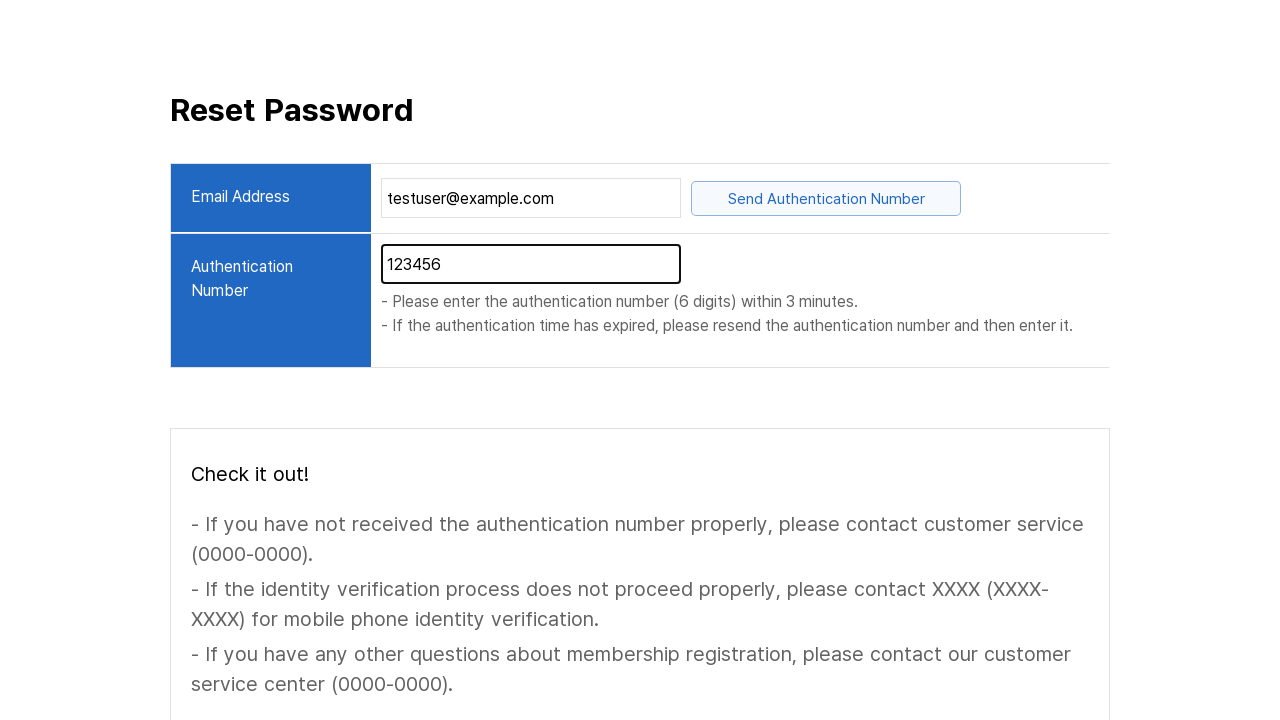

Reset Password button became visible
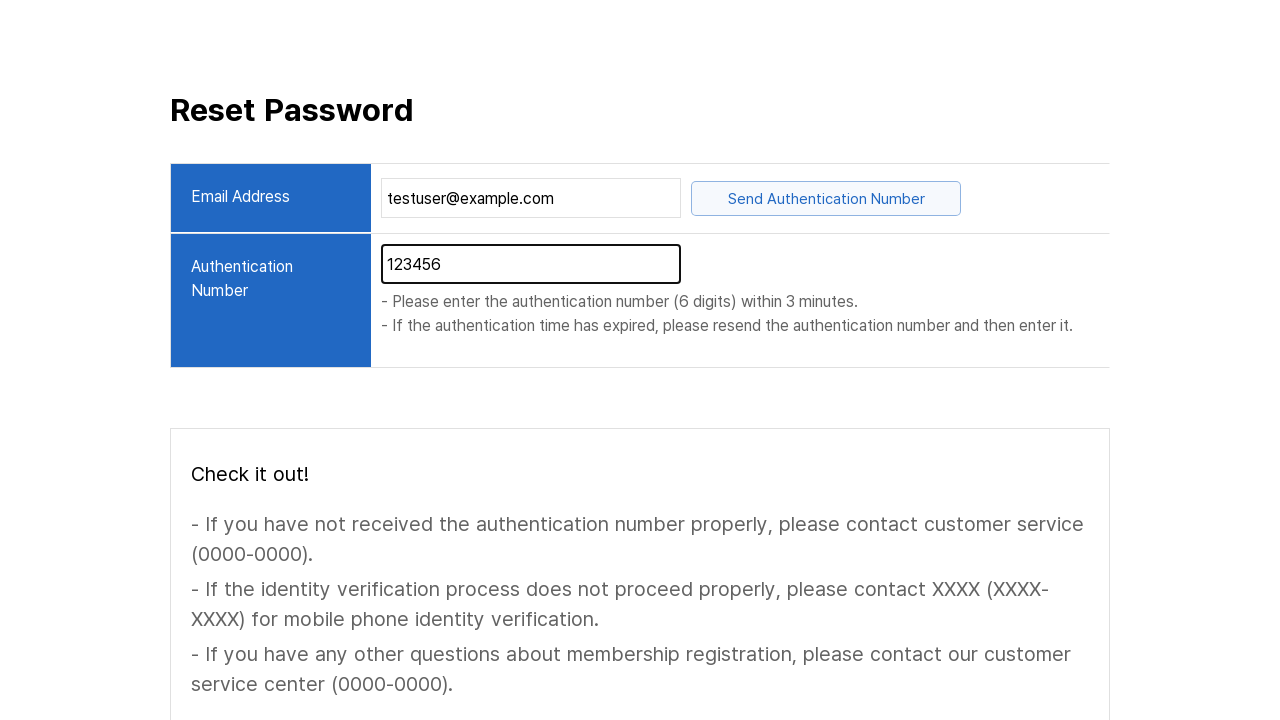

Clicked Reset Password button to complete password reset flow at (960, 605) on internal:text="Reset Password"i >> nth=1
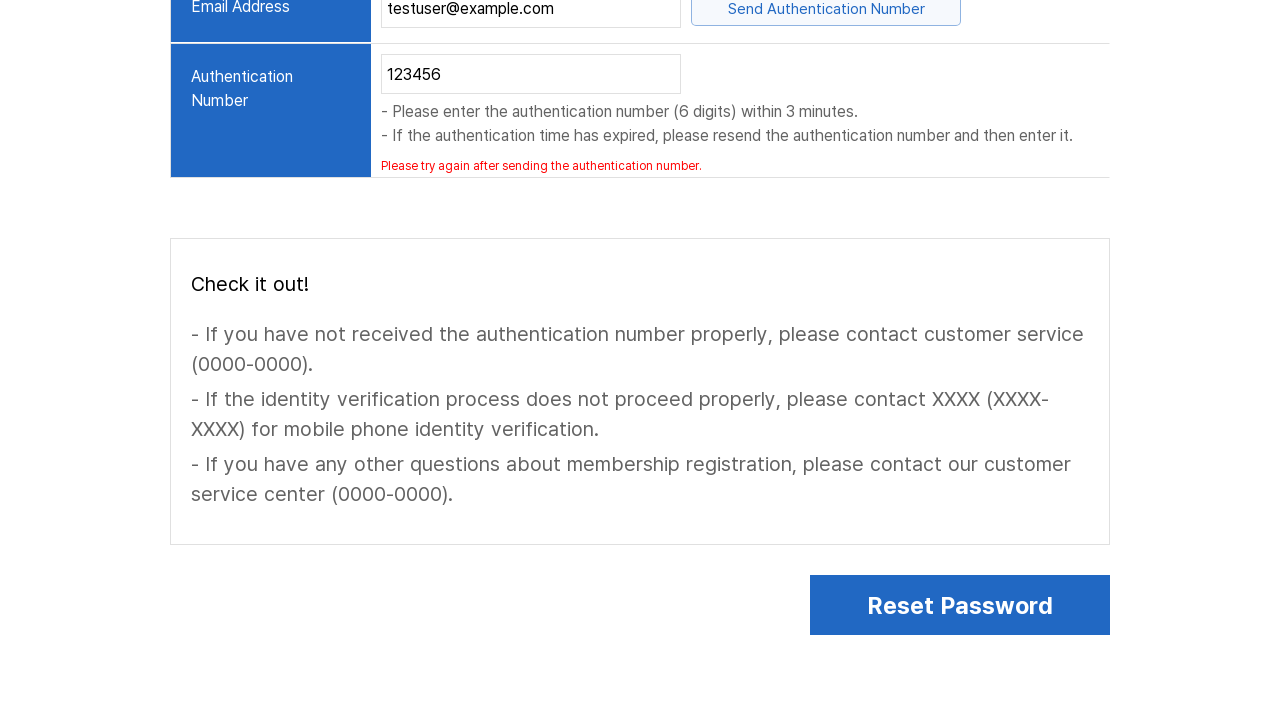

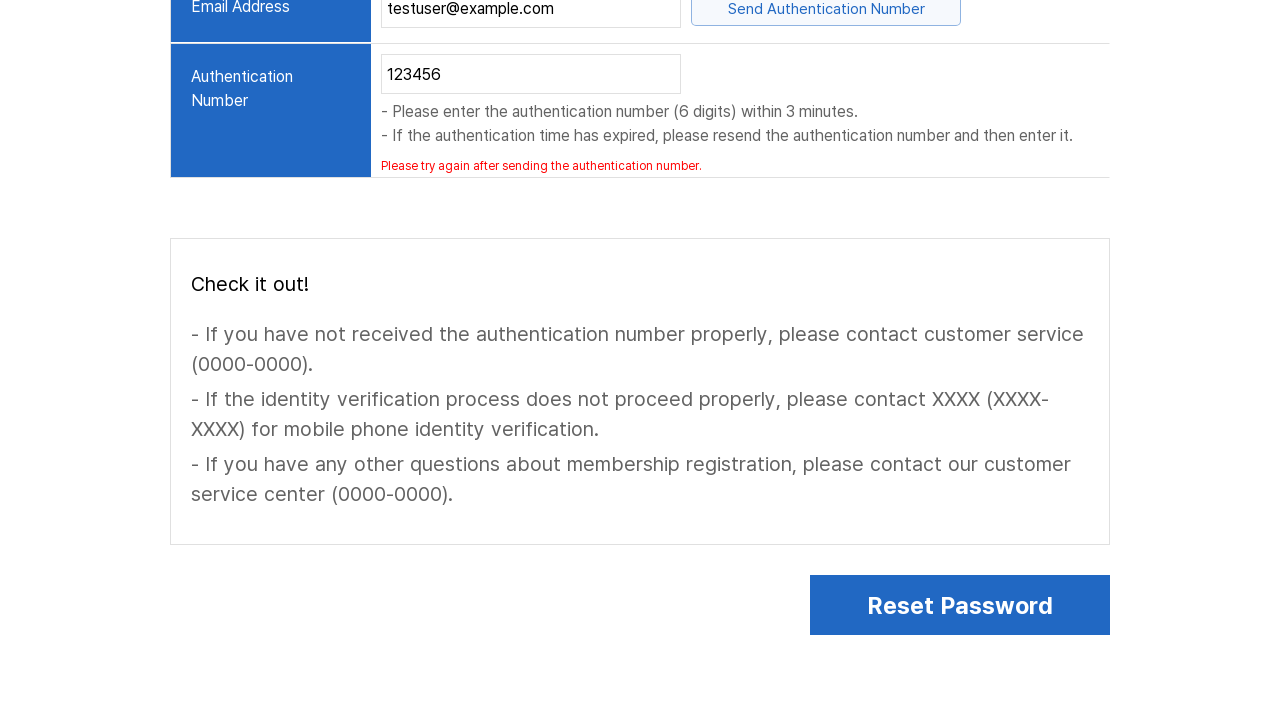